Tests clicking a confirm popup button, accepting the confirmation, and verifying the resulting message

Starting URL: https://kristinek.github.io/site/examples/alerts_popups

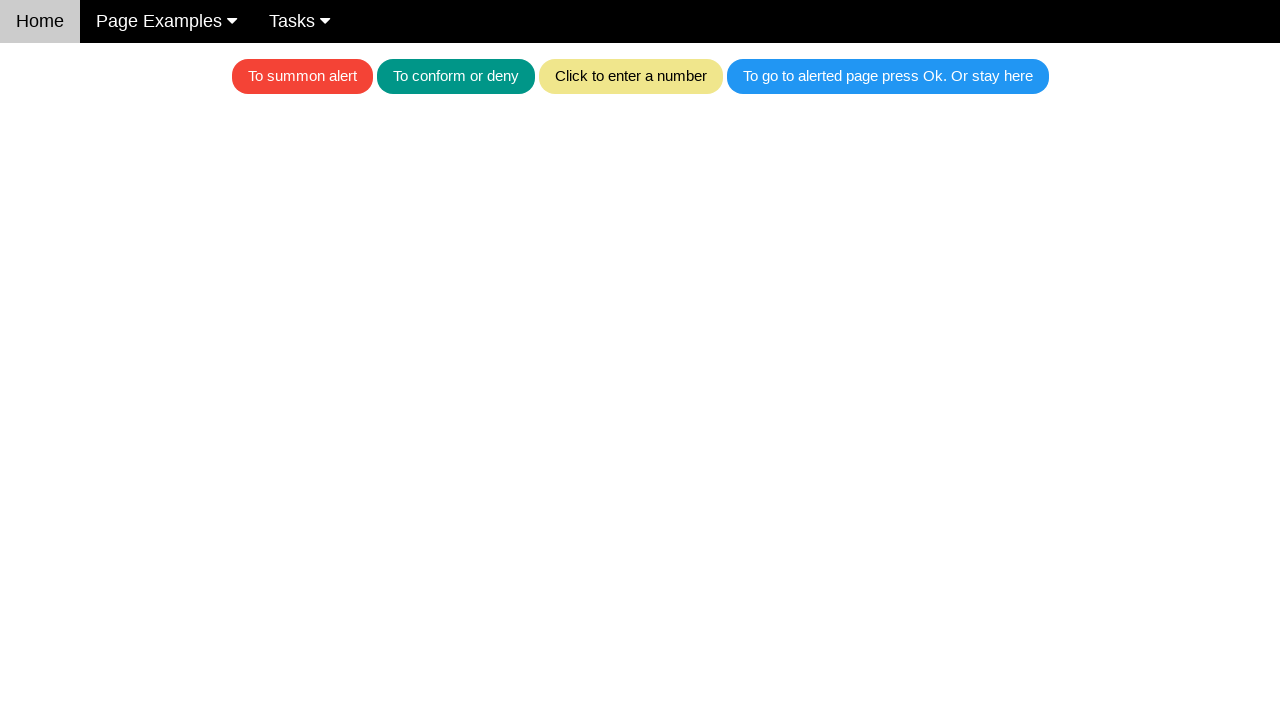

Set up dialog handler to accept confirm popup
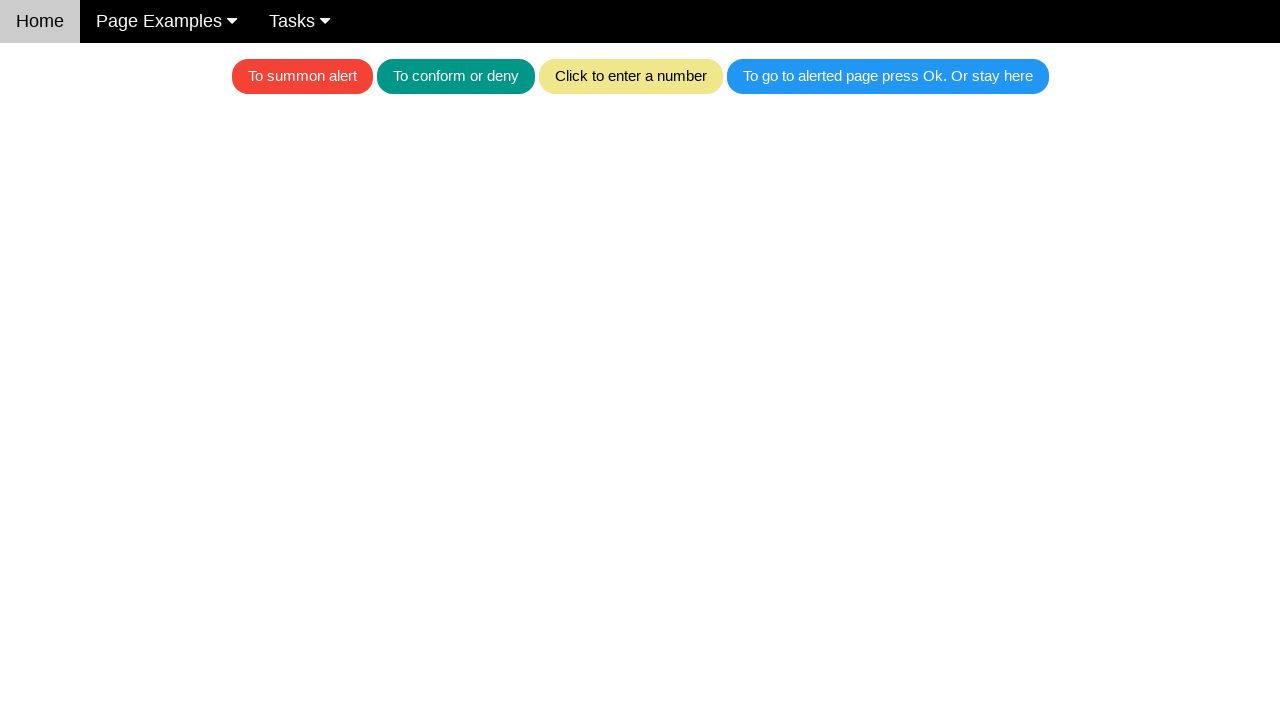

Clicked teal button to trigger confirm popup at (456, 76) on .w3-teal
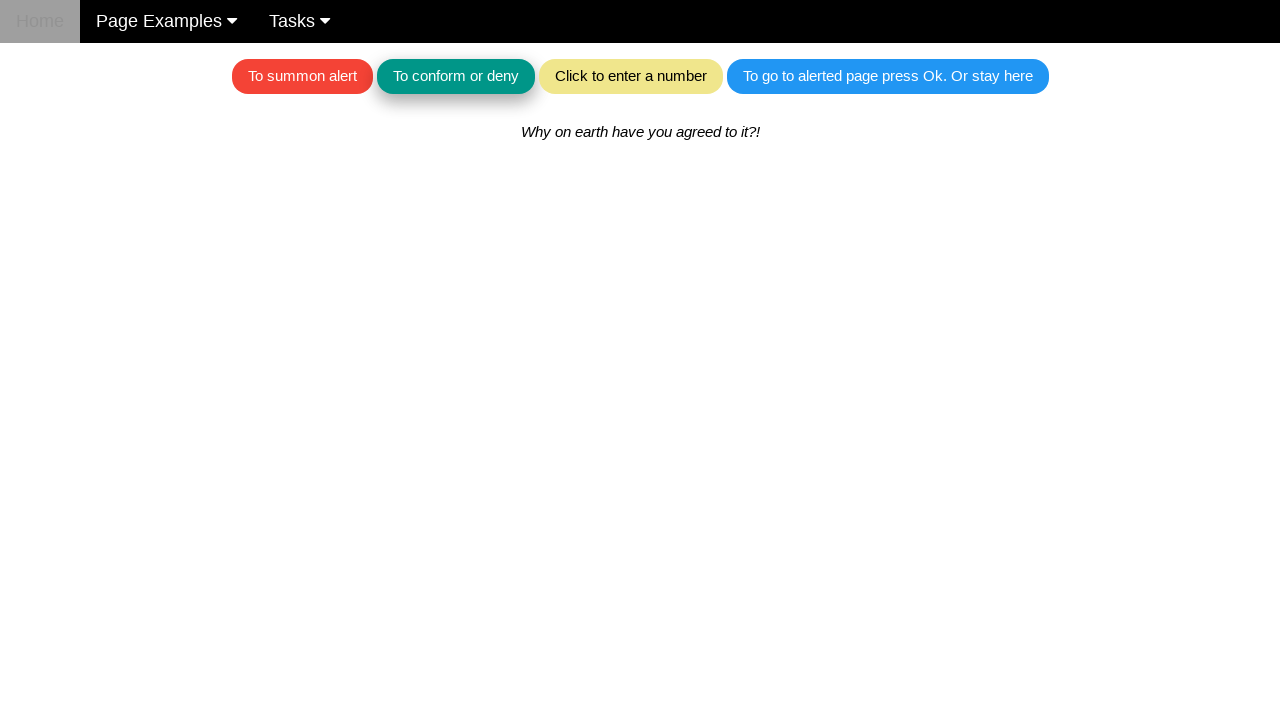

Waited for dialog handling to complete
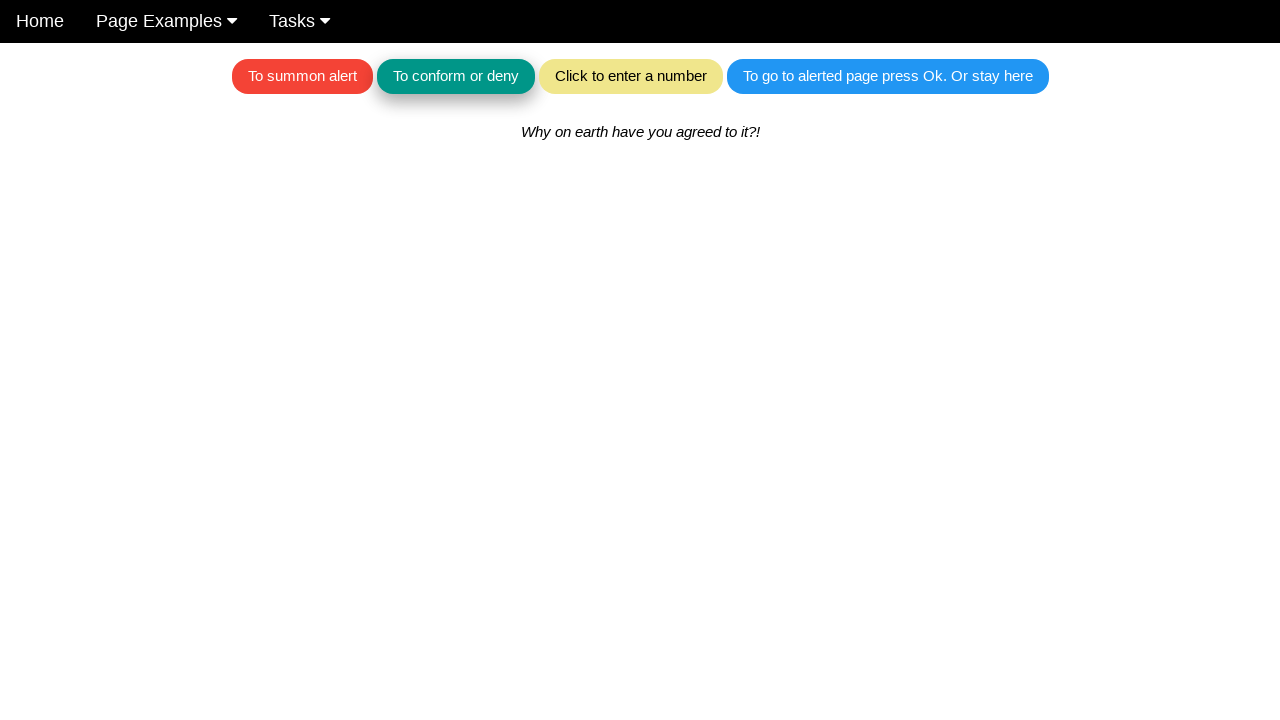

Verified confirmation message 'Why on earth have you agreed to it?!' appeared
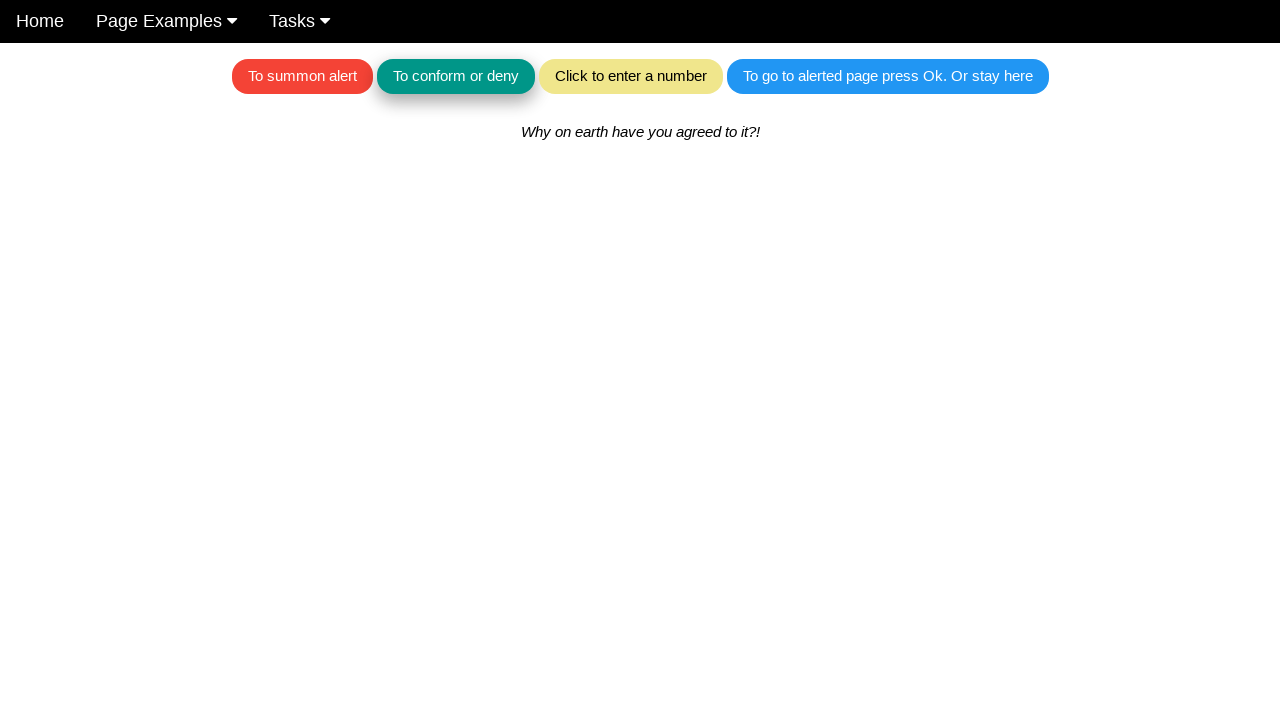

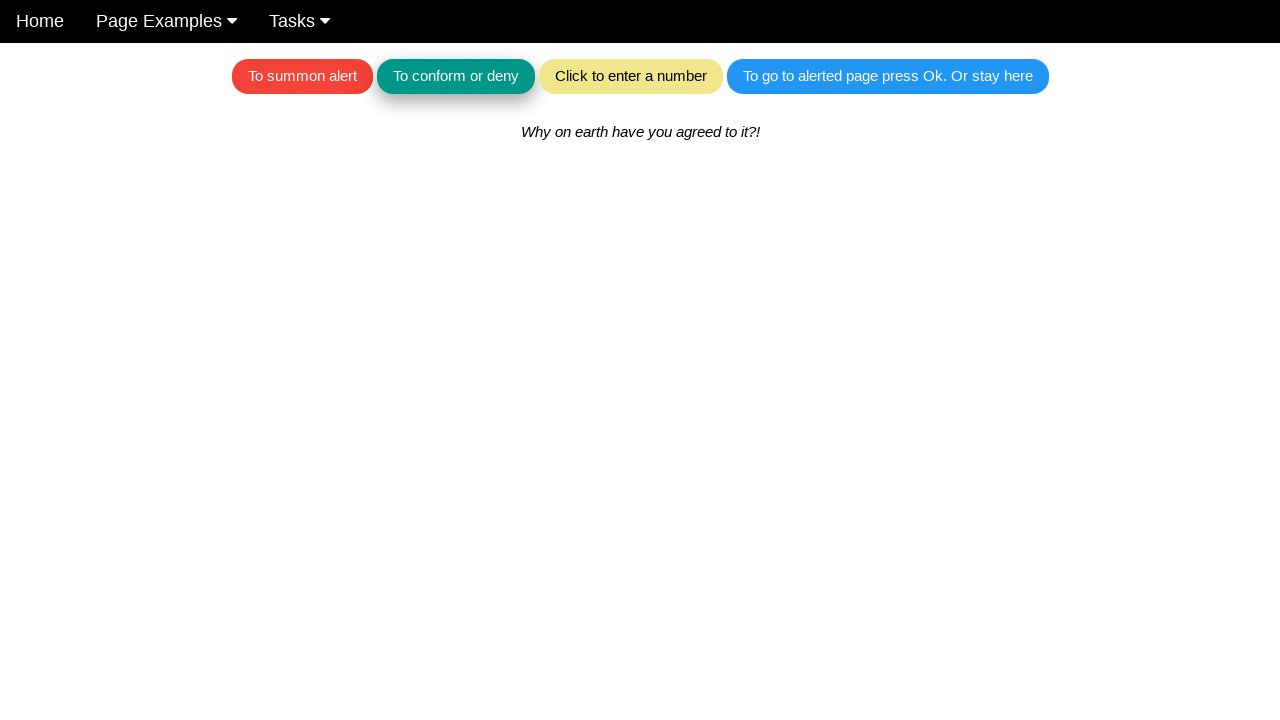